Verifies that the blue button is visible on the Challenging DOM page

Starting URL: https://the-internet.herokuapp.com/challenging_dom

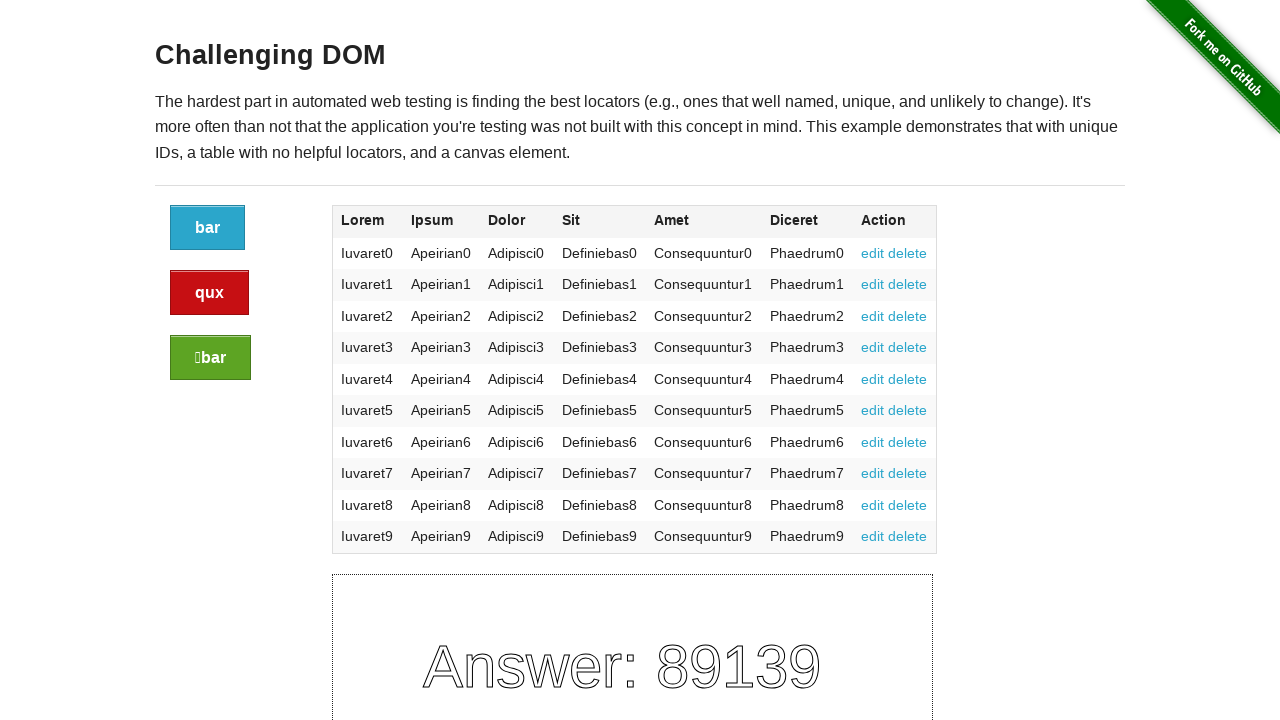

Navigated to the Challenging DOM page
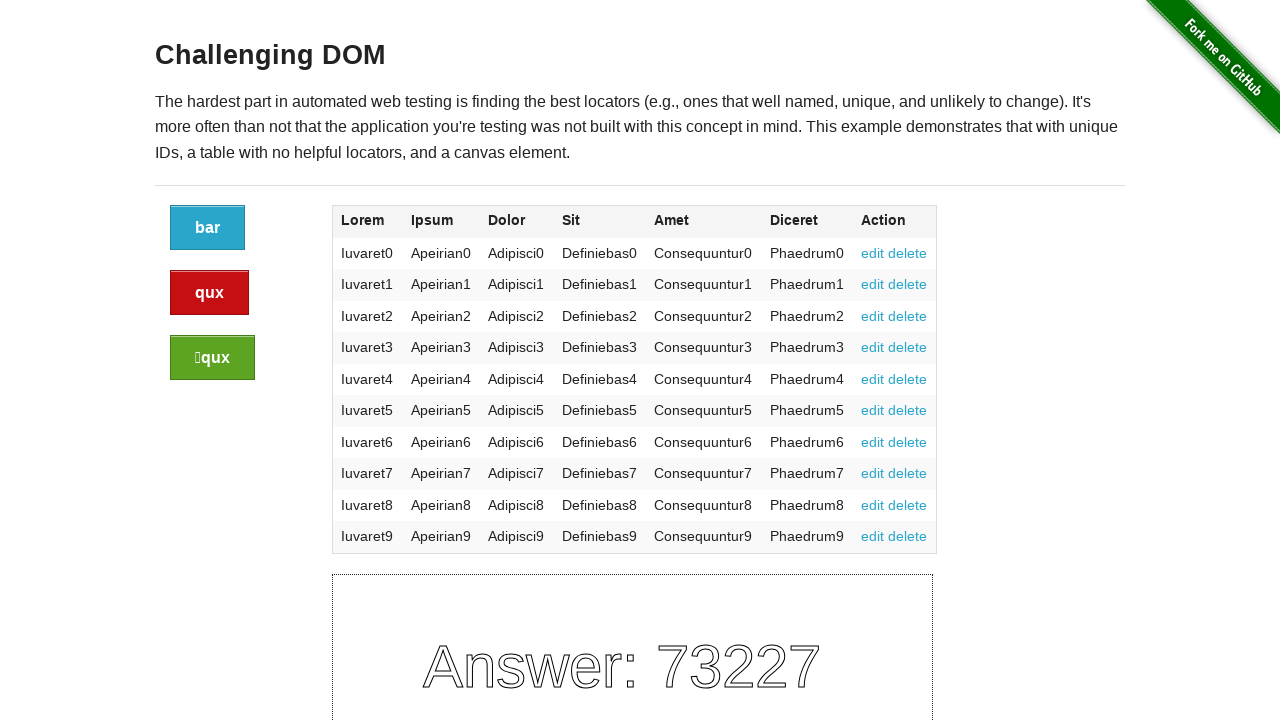

Blue button is visible on the page
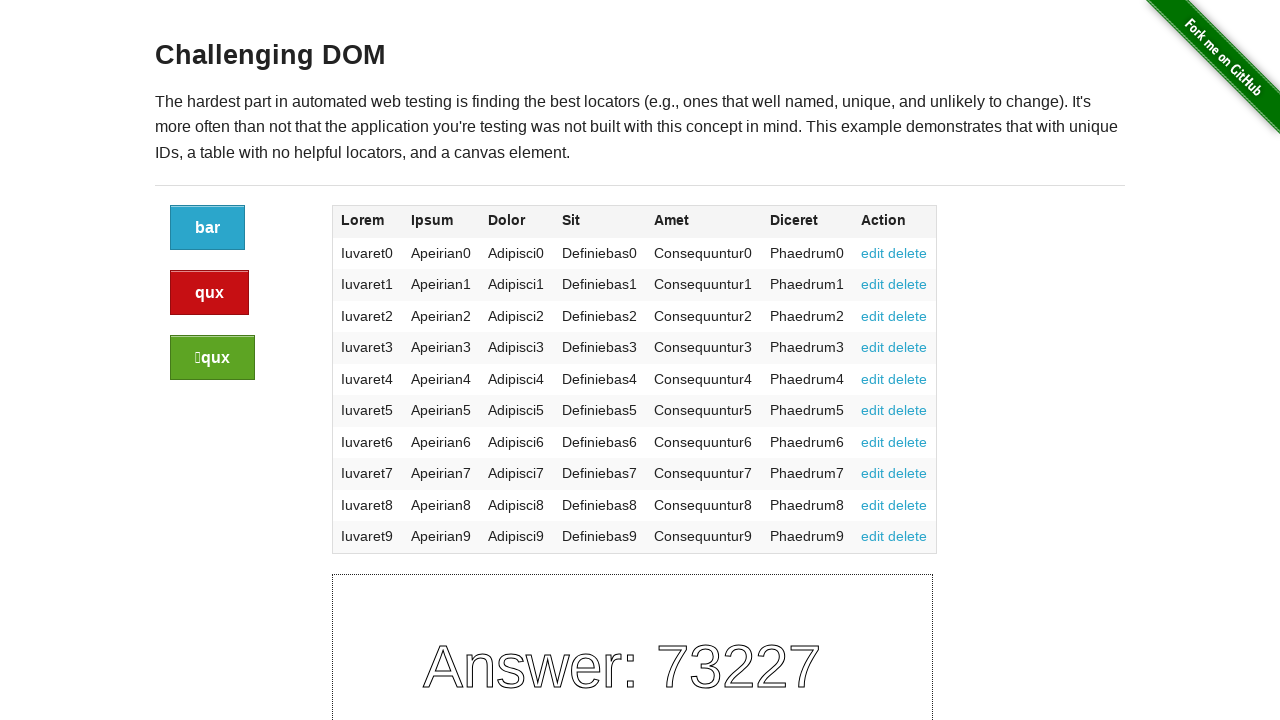

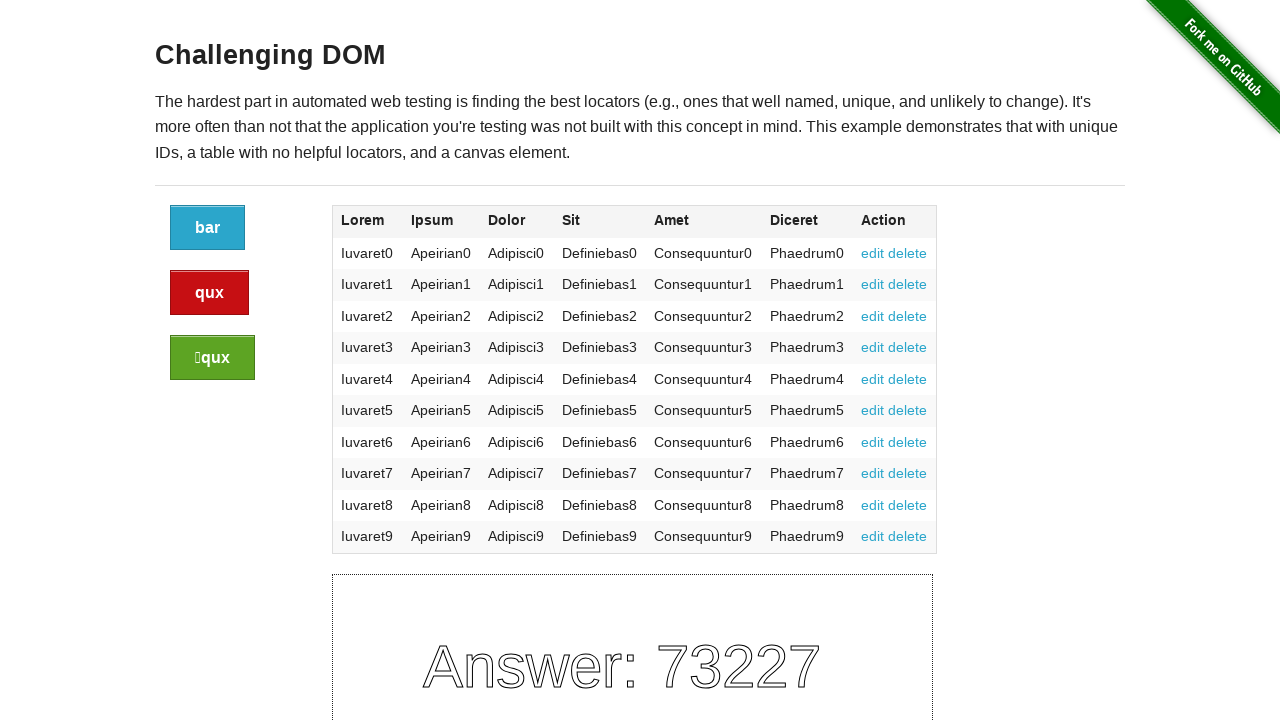